Tests various browser automation actions including filling search field, clearing it, and clicking a link on a blog page

Starting URL: https://omayo.blogspot.com/

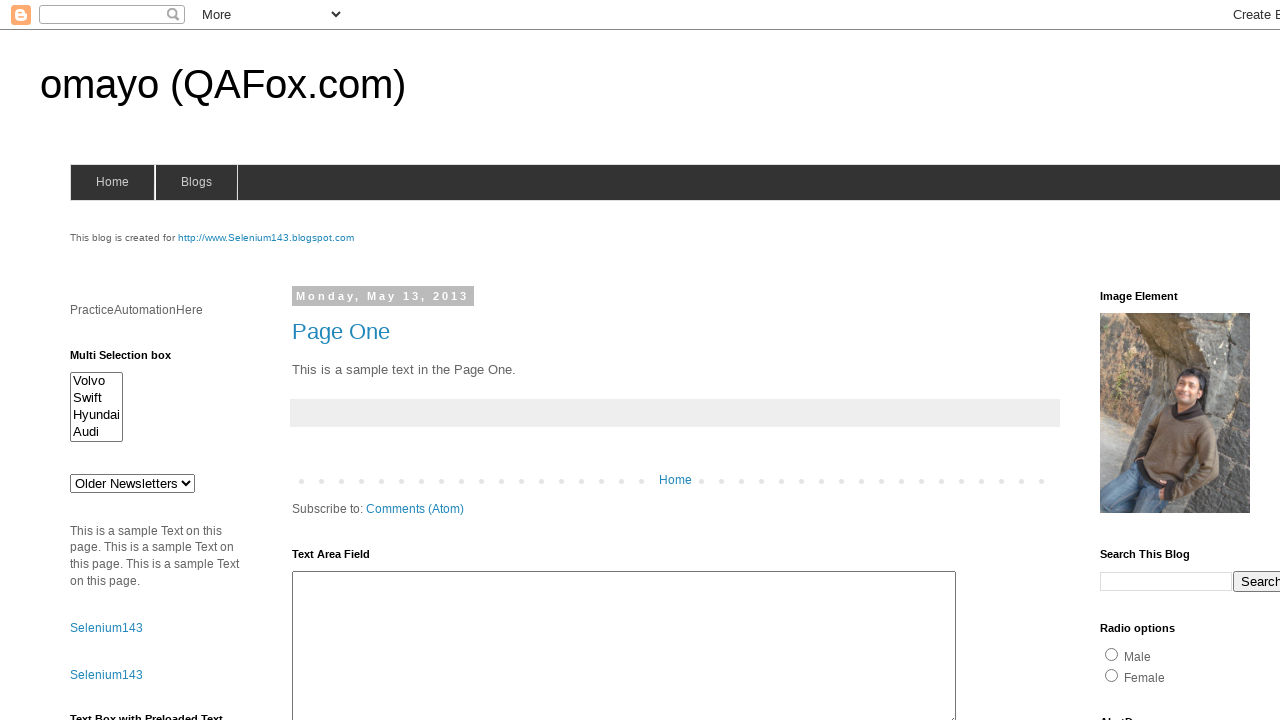

Filled search field with 'test' on input[name='q']
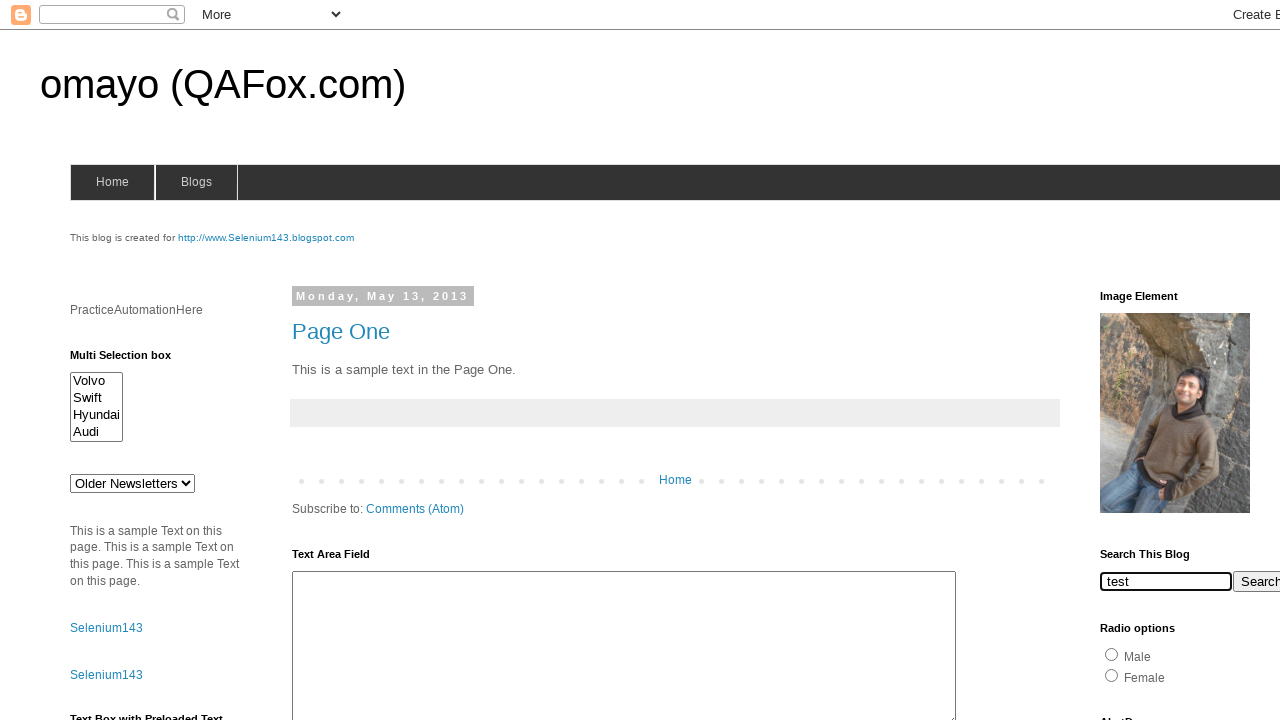

Cleared search field on input[name='q']
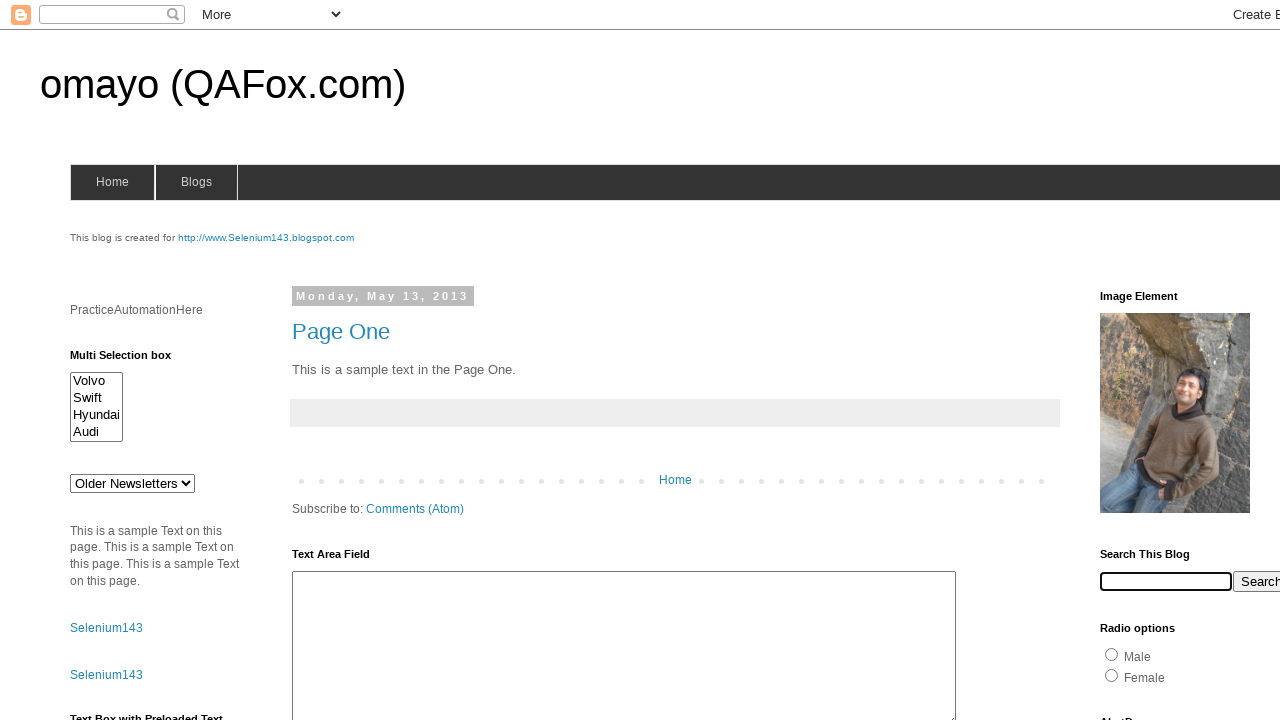

Clicked on Blogger link at bottom of page at (753, 673) on xpath=//div[contains(text(),'Simple theme. Powered by')]//a[contains(@href,'blog
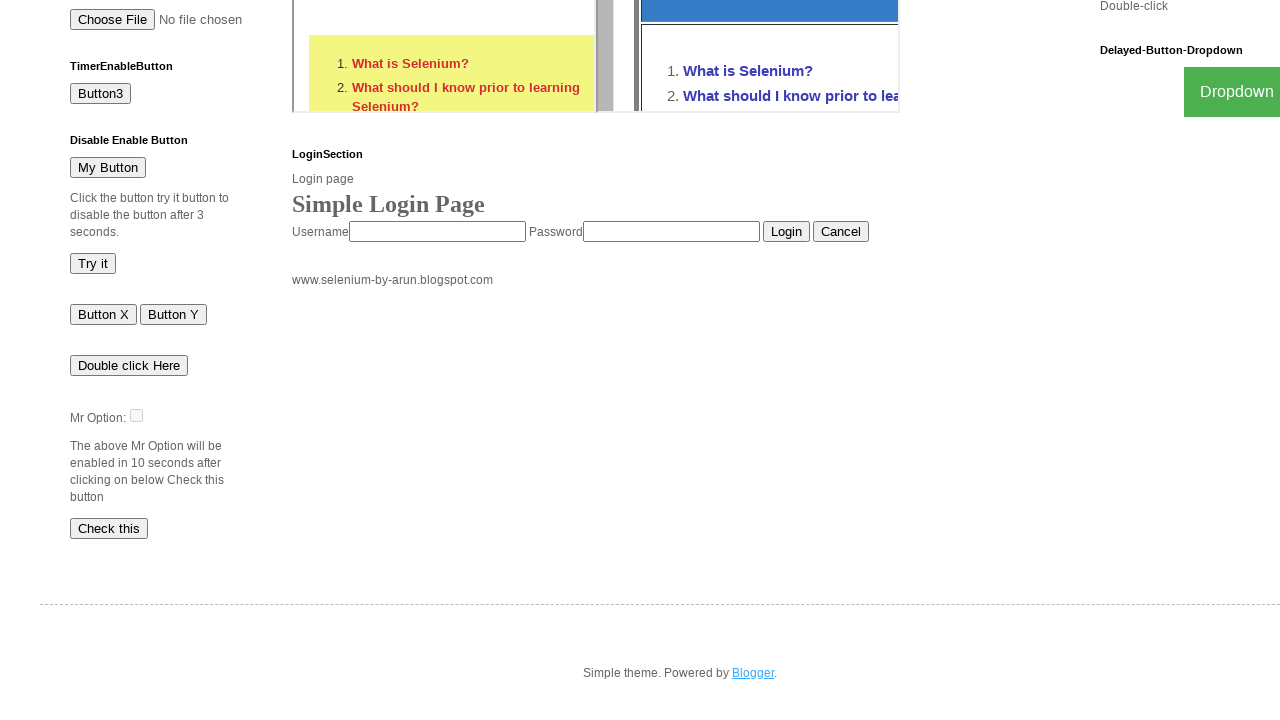

Retrieved current URL: https://omayo.blogspot.com/
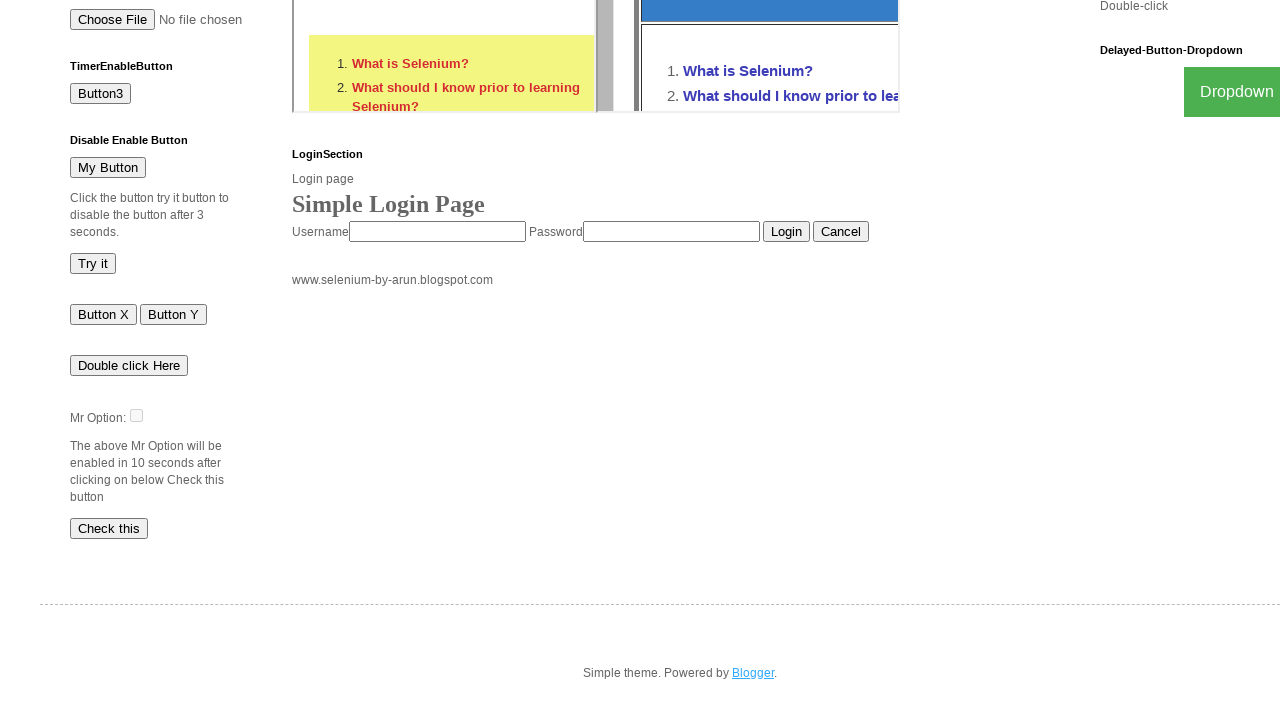

Retrieved page HTML source
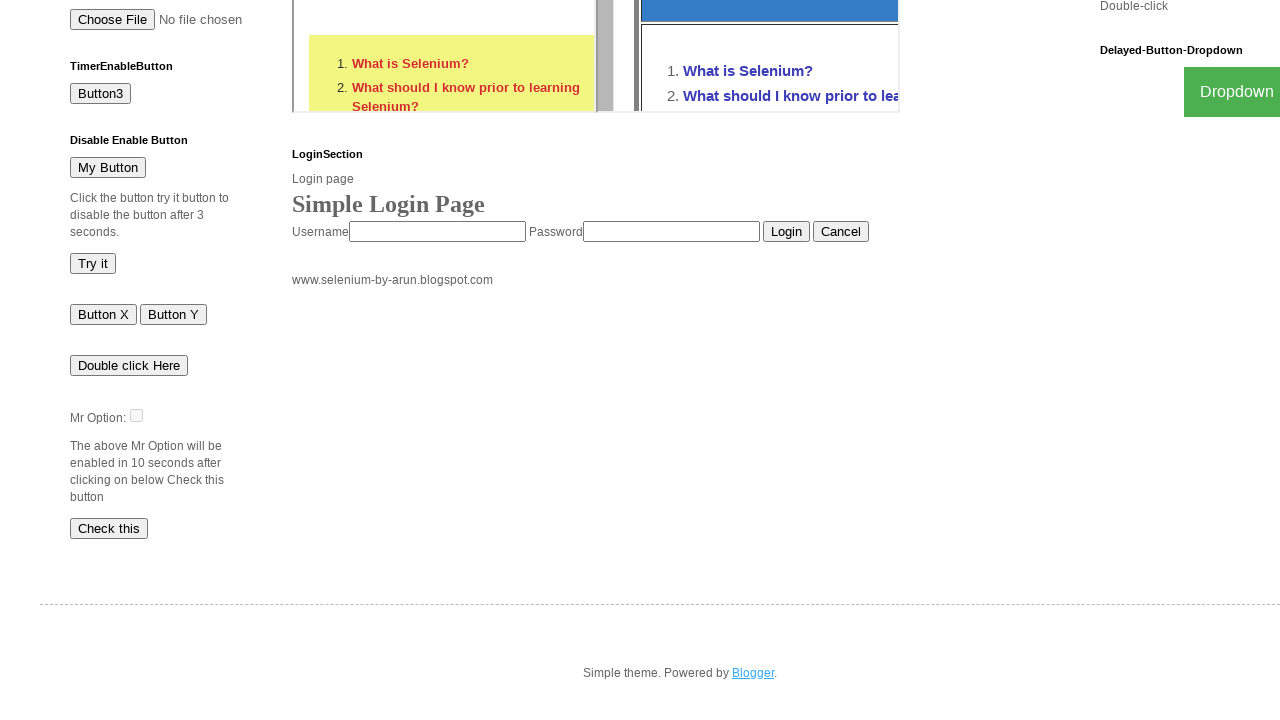

Retrieved page title: omayo (QAFox.com)
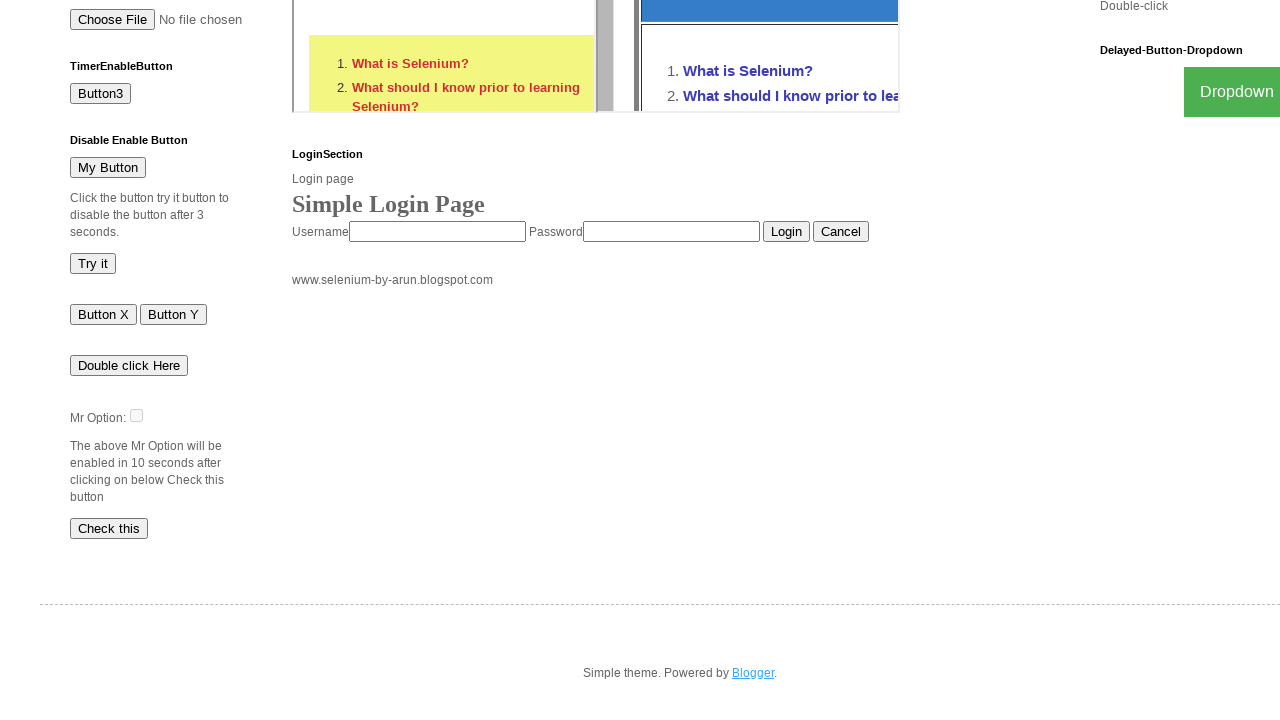

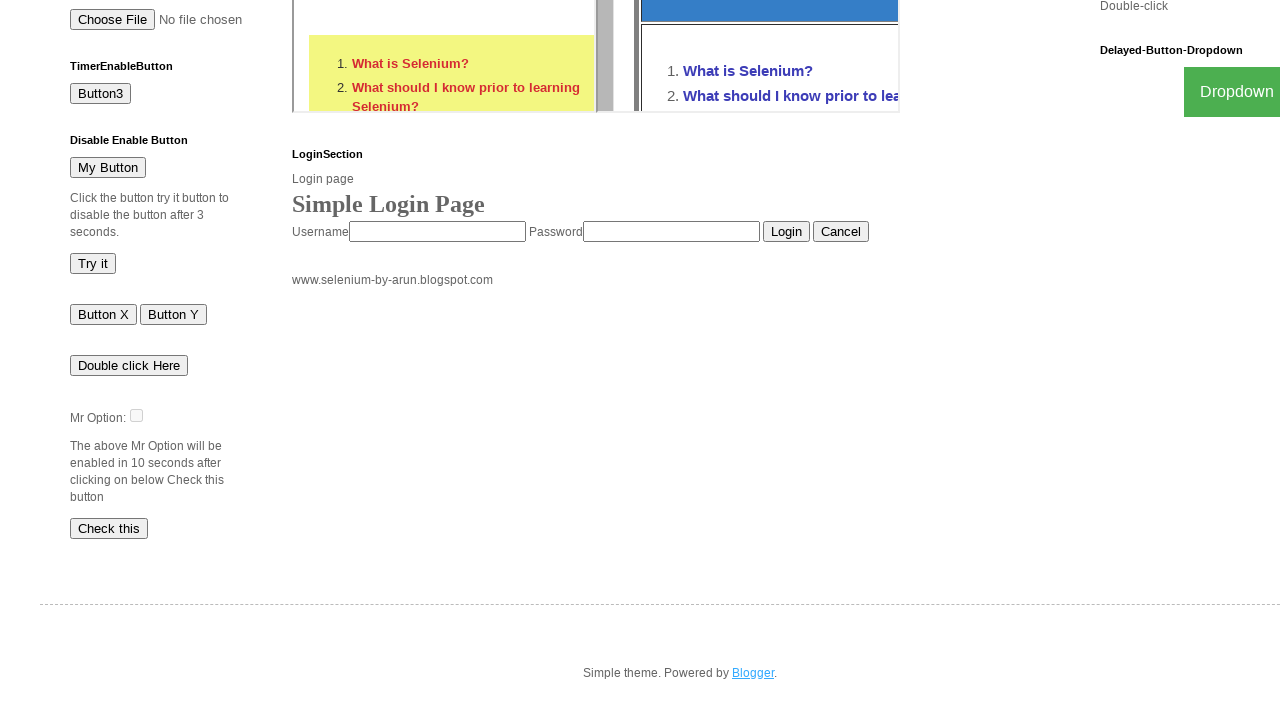